Verifies that the search bar is displayed on the AwesomeQA UI homepage by checking for the presence of the search input element.

Starting URL: https://awesomeqa.com/ui/

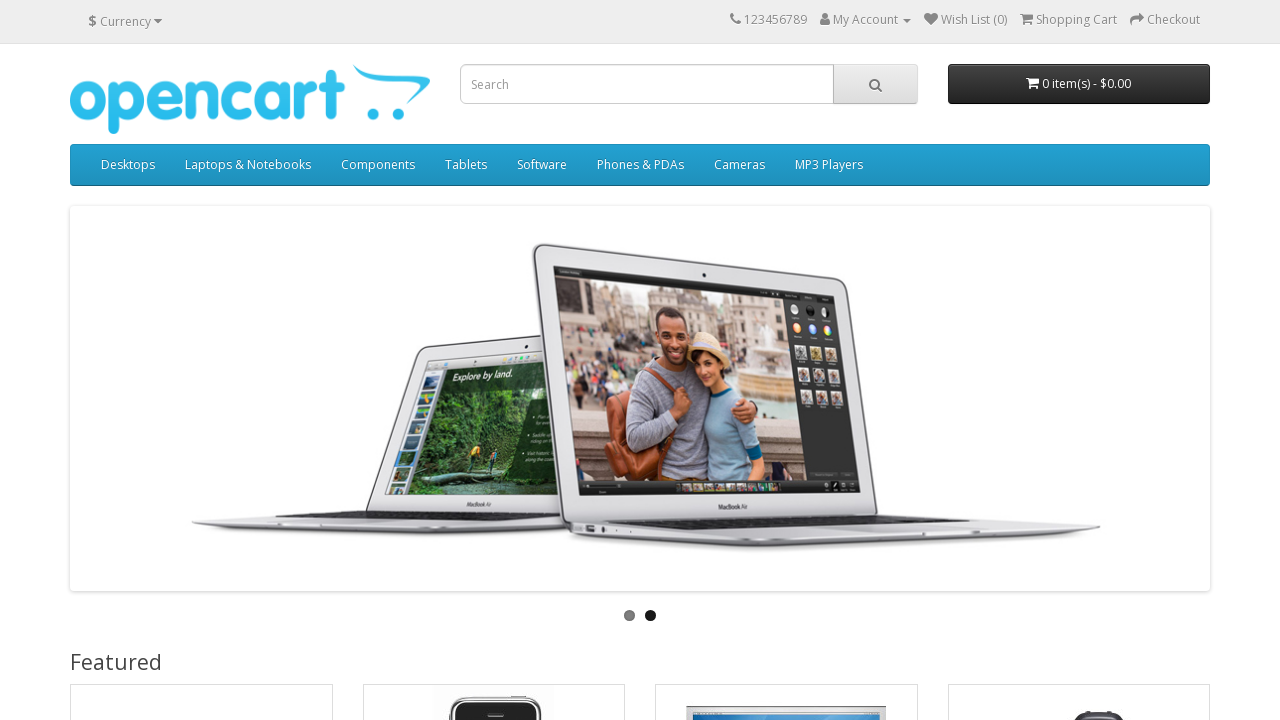

Located search bar element with selector input.form-control.input-lg
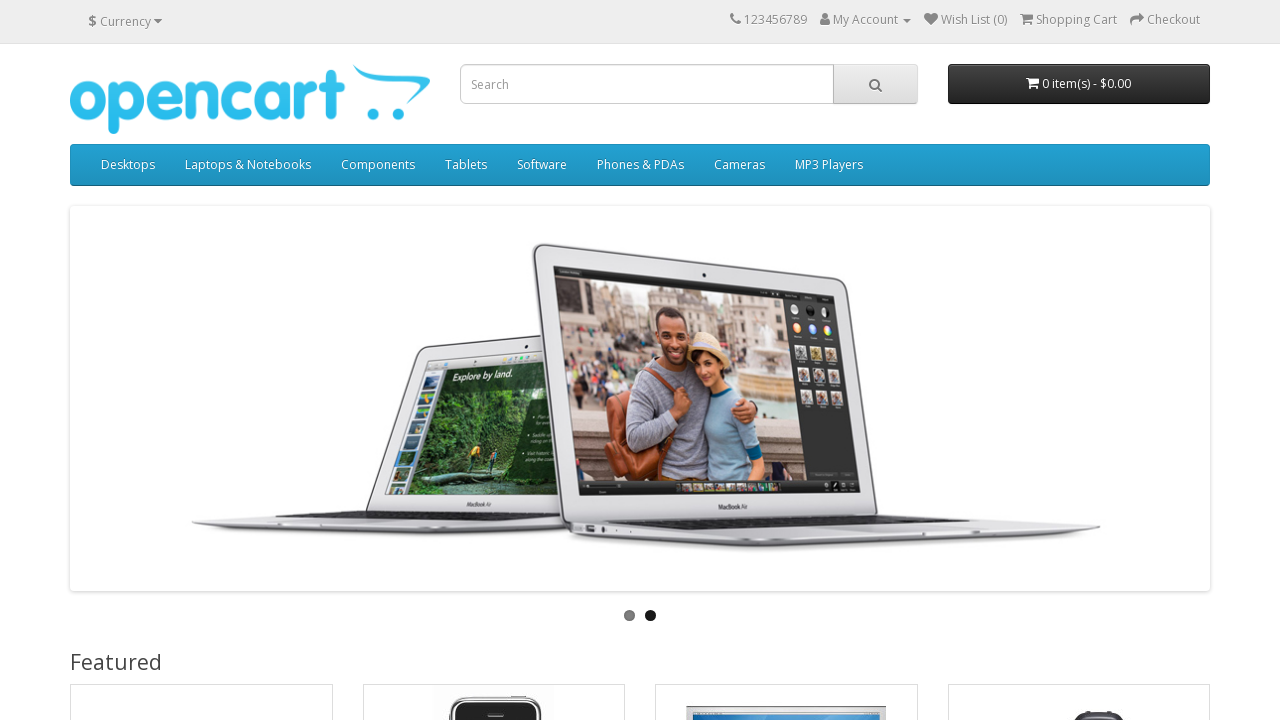

Search bar became visible
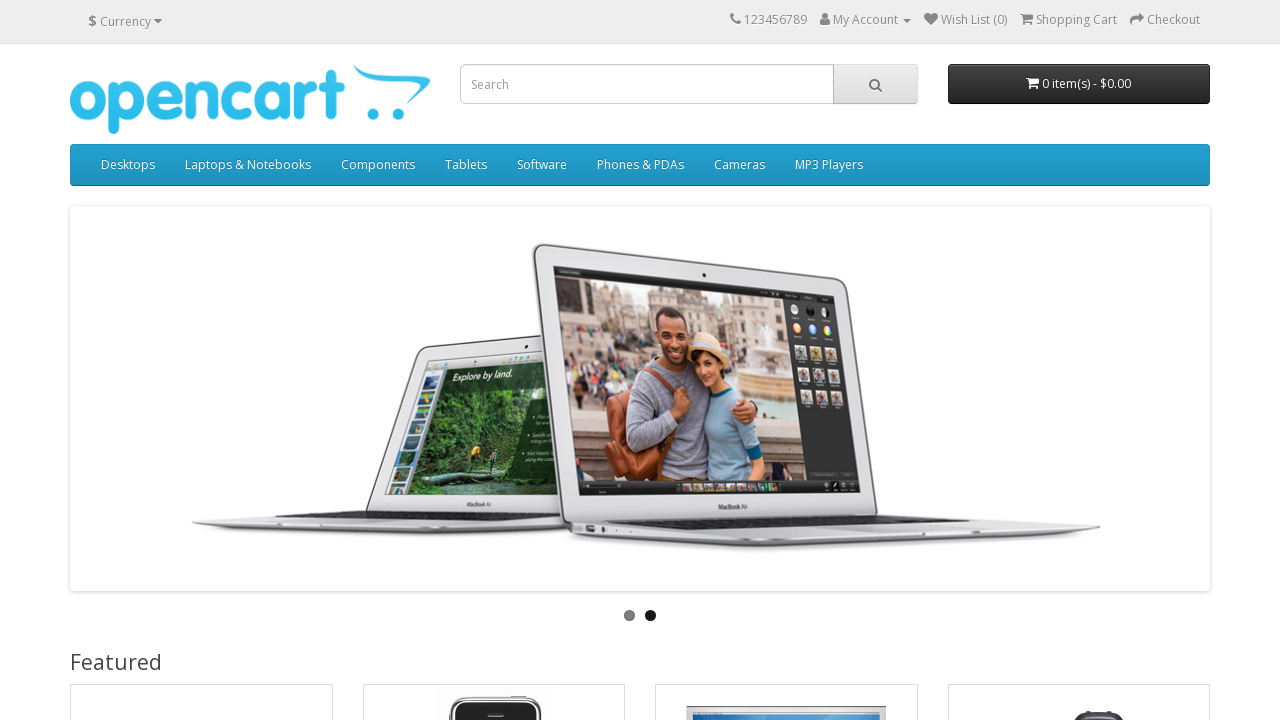

Verified search bar is visible on AwesomeQA UI homepage
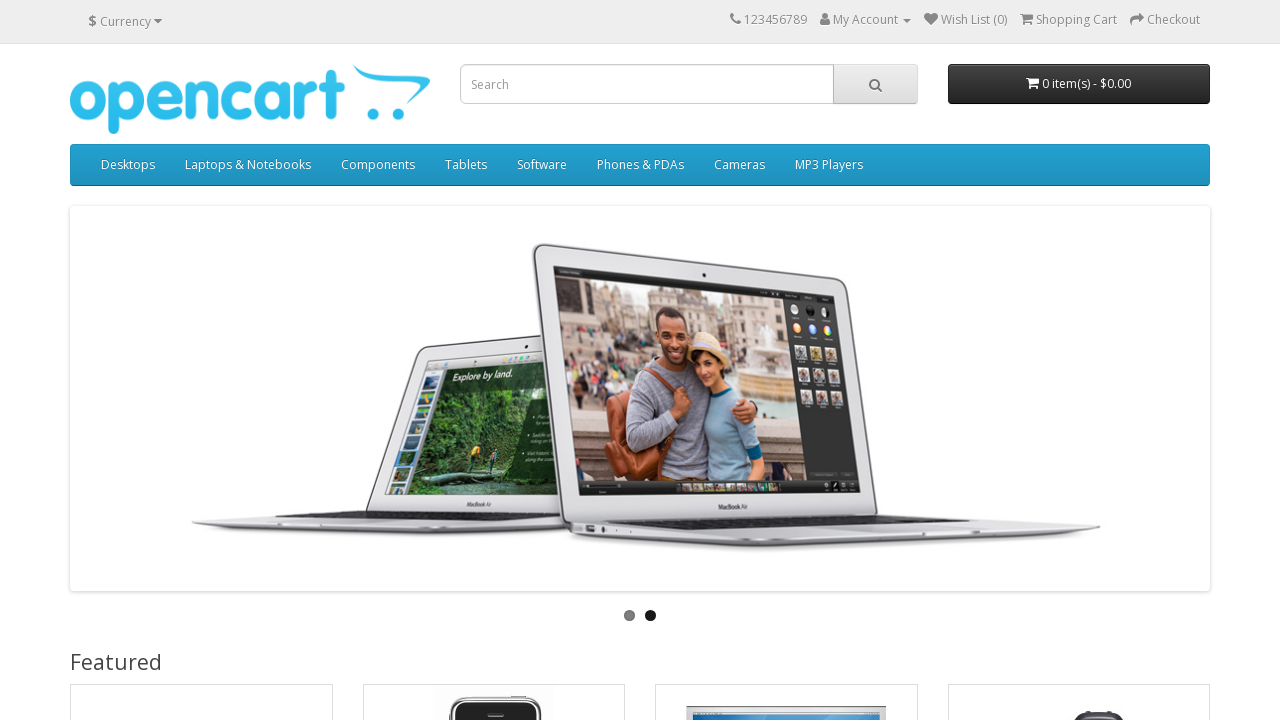

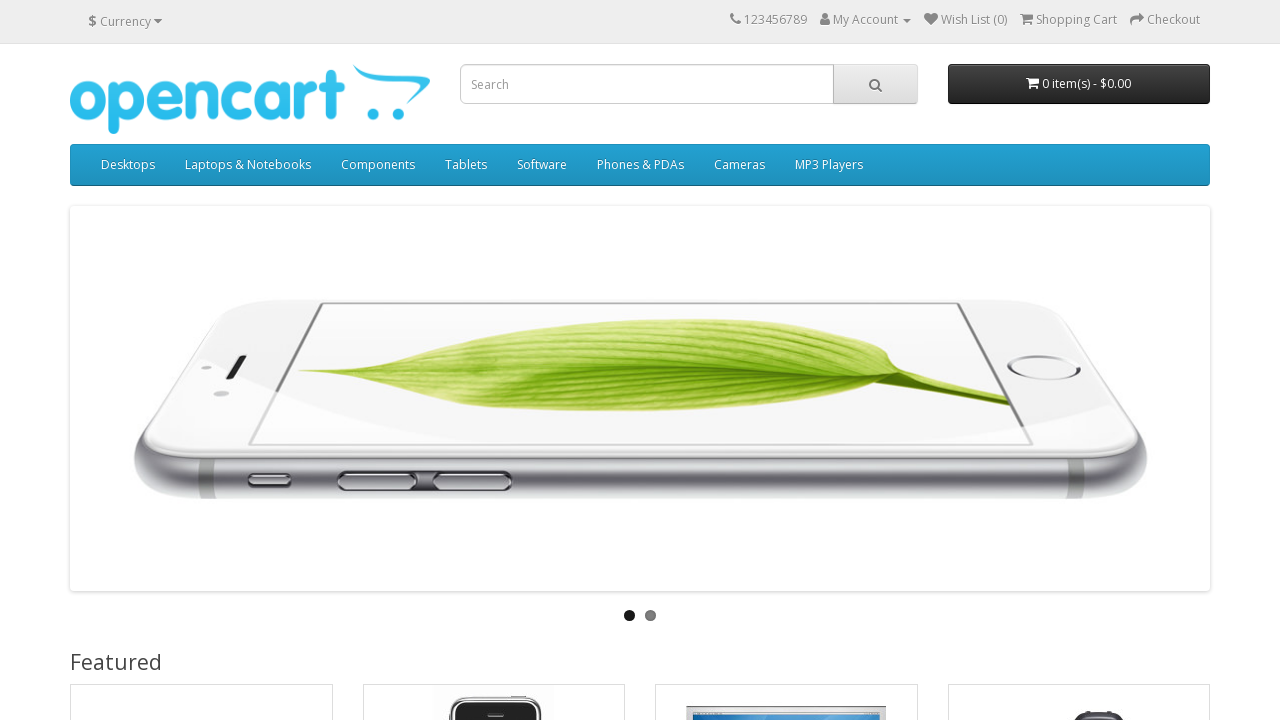